Tests sorting the Due column in ascending order by clicking the column header and verifying the numeric values are sorted correctly using CSS pseudo-class selectors.

Starting URL: http://the-internet.herokuapp.com/tables

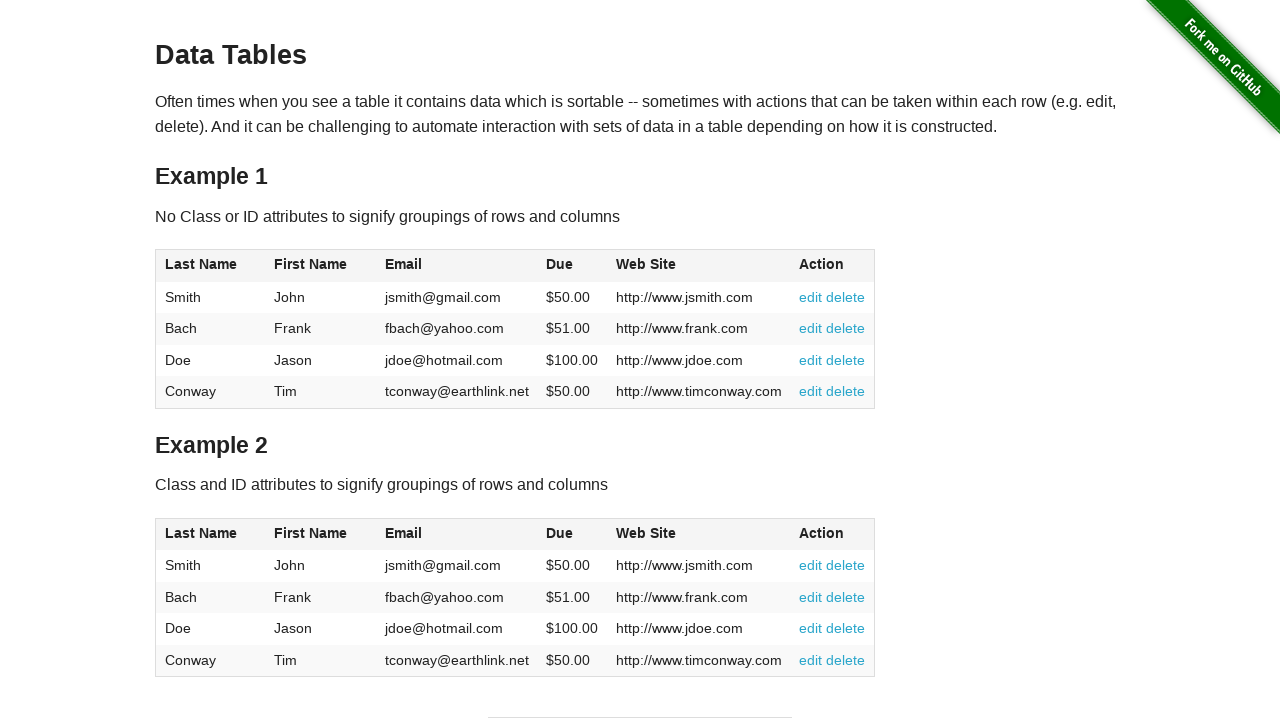

Clicked Due column header to sort in ascending order at (572, 266) on #table1 thead tr th:nth-child(4)
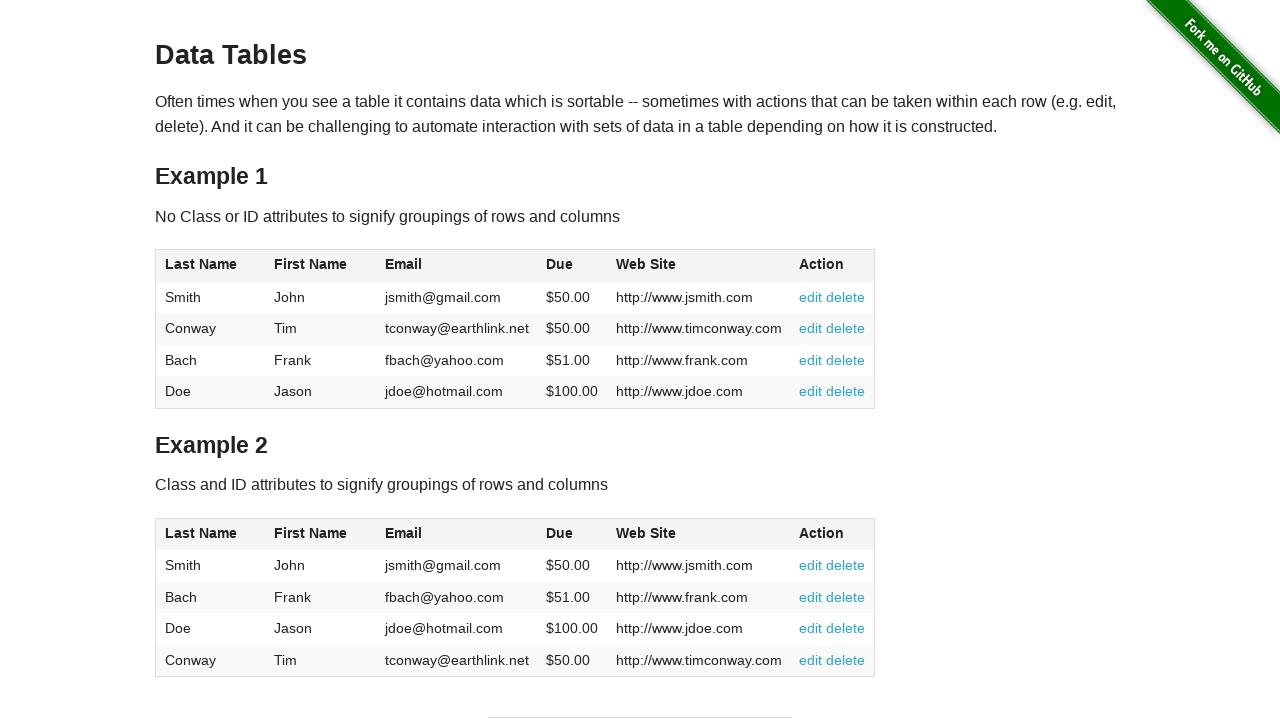

Waited for Due column cells to be present in the DOM
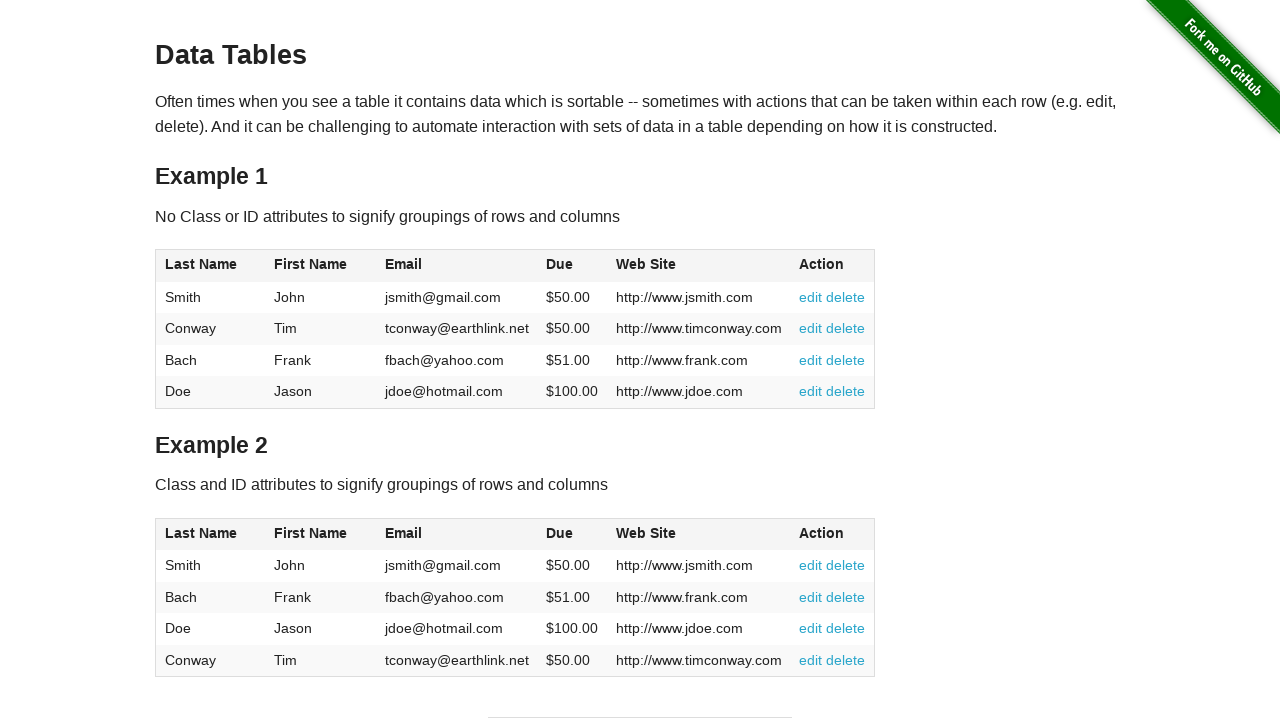

Retrieved all Due column cell values from the table
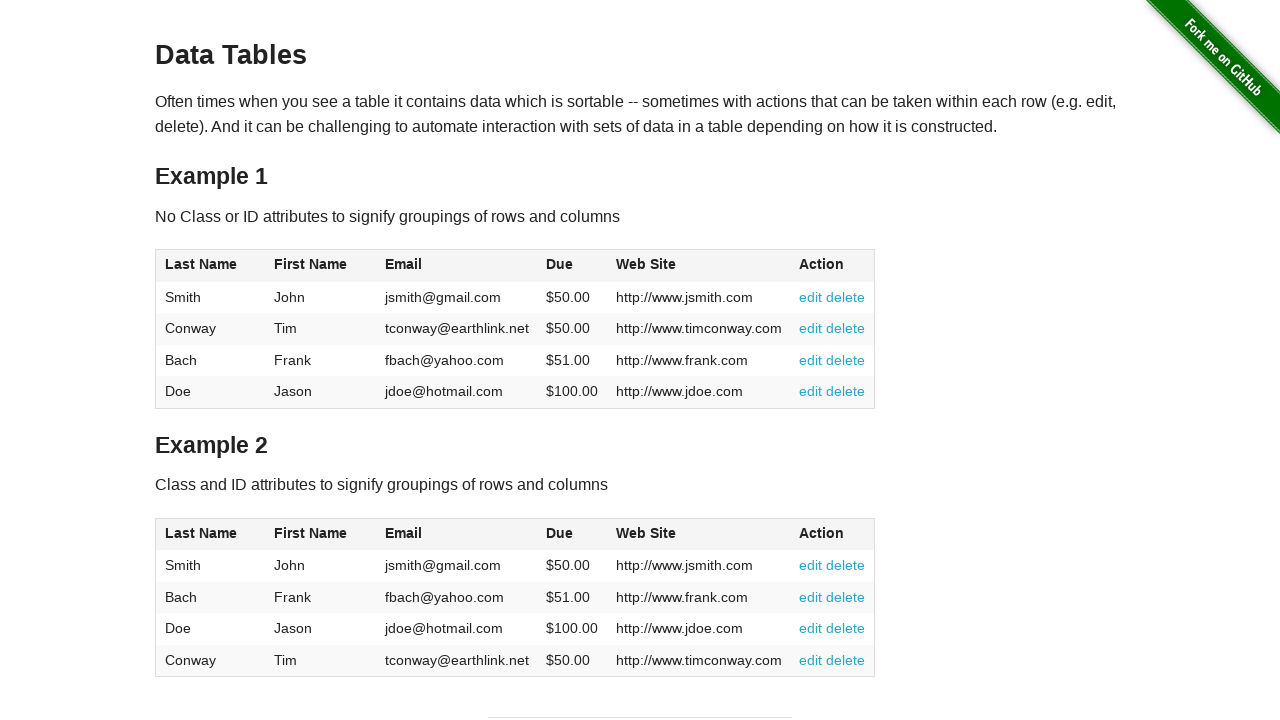

Extracted numeric values from Due cells: [50.0, 50.0, 51.0, 100.0]
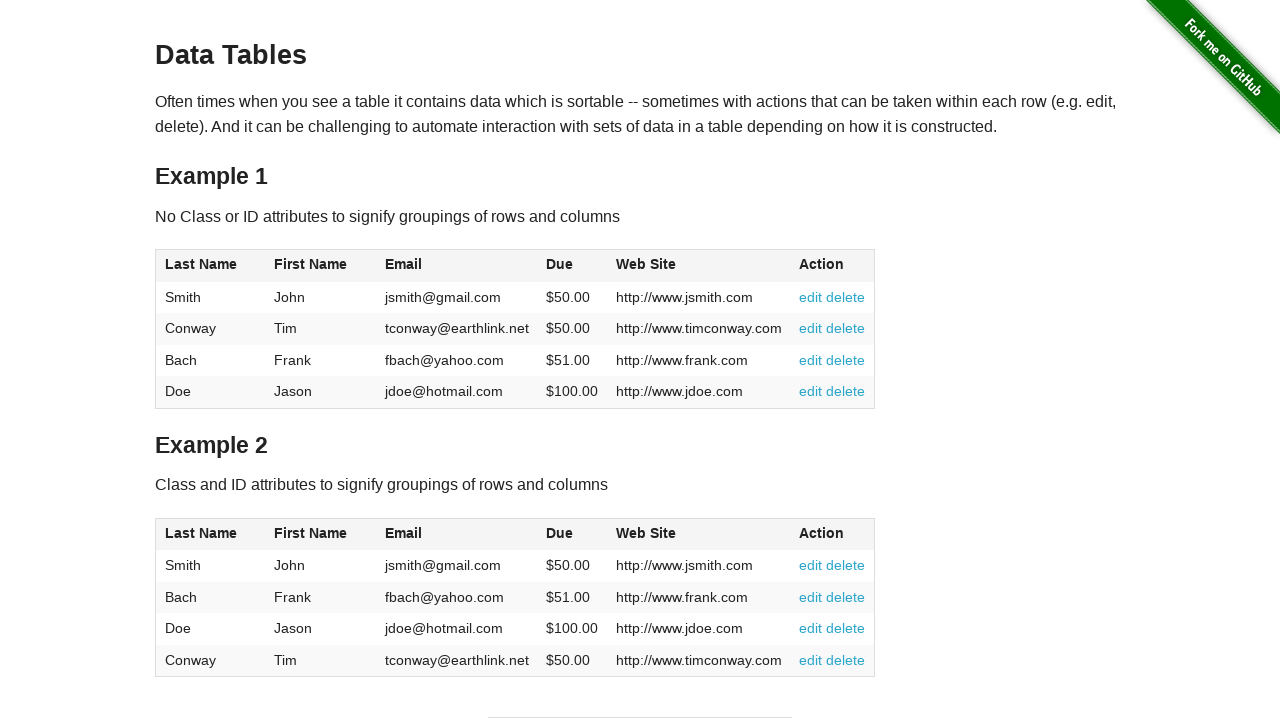

Verified that Due column values are sorted in ascending order
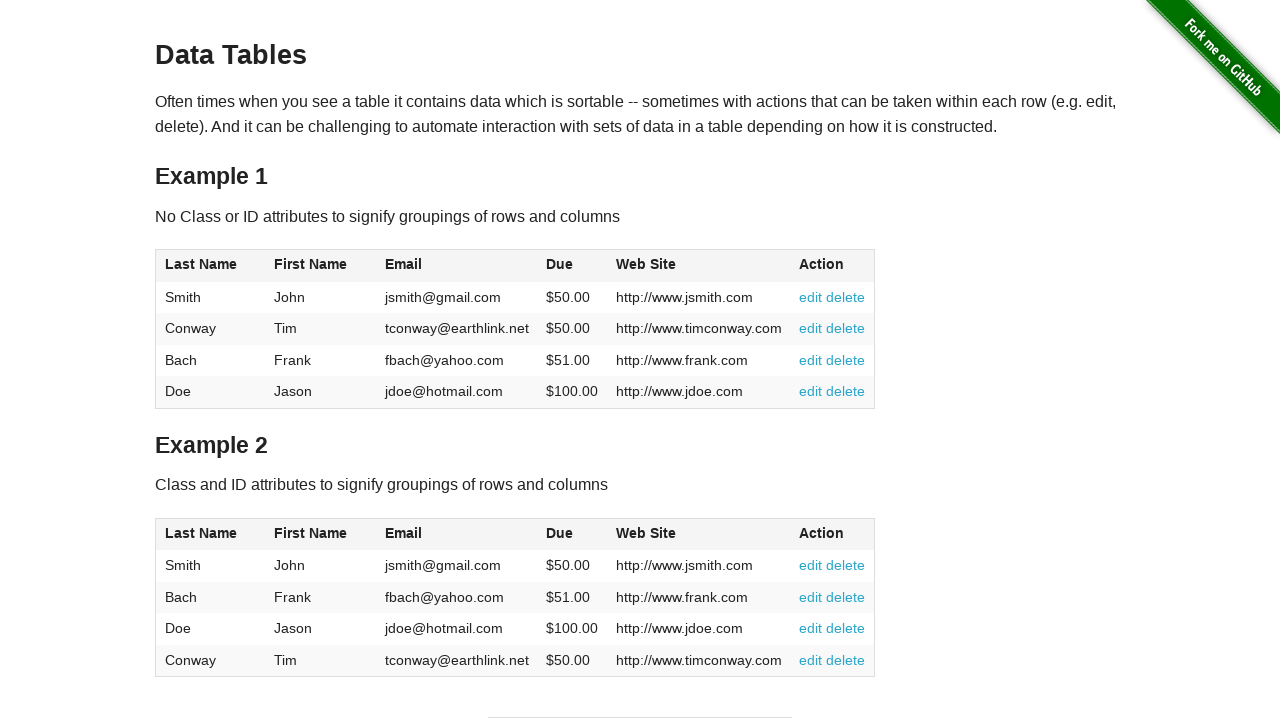

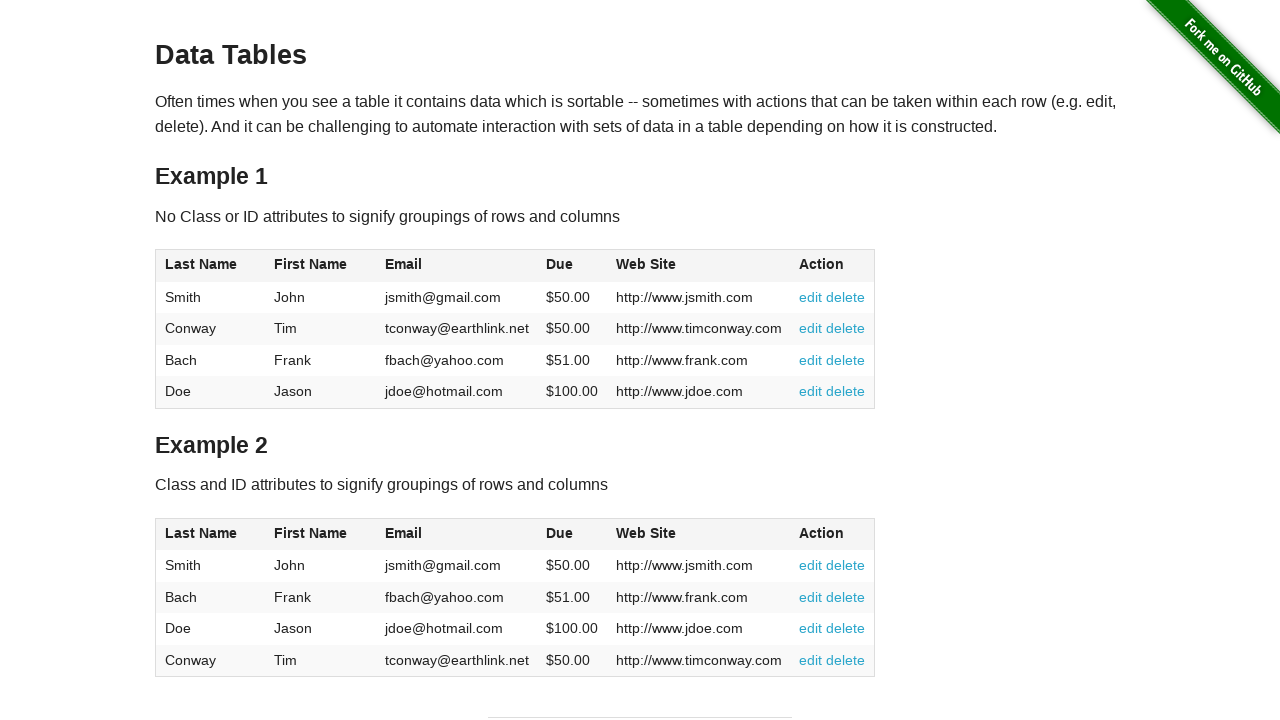